Tests browser window handling by clicking buttons to open new tabs and windows, then switching between them to extract text and verify titles

Starting URL: https://demoqa.com/browser-windows

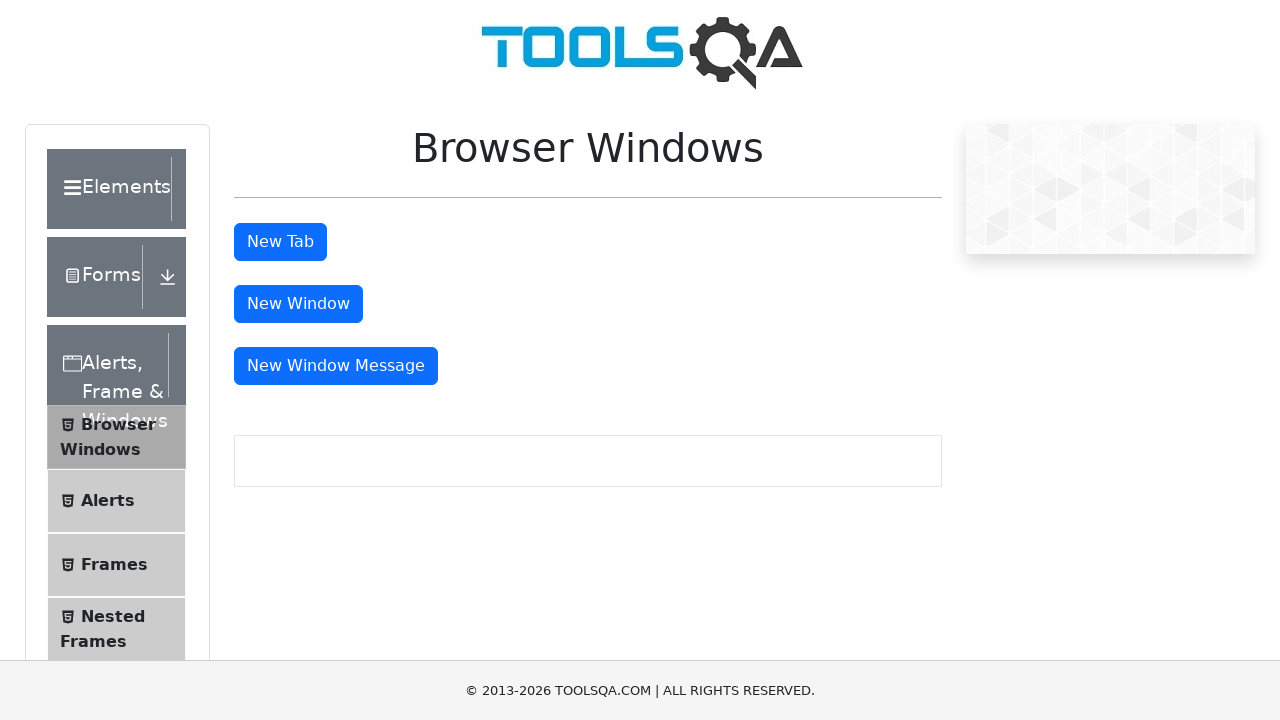

Clicked button to open new tab at (280, 242) on #tabButton
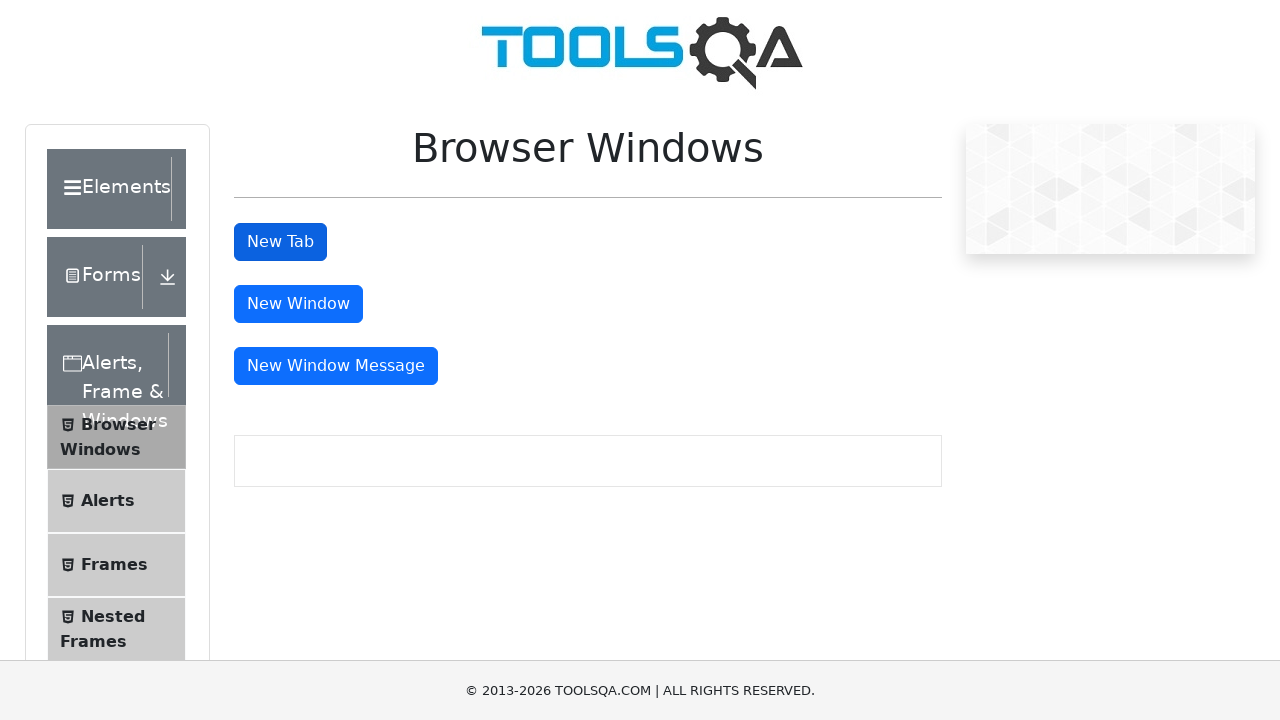

Clicked button to open new window at (298, 304) on #windowButton
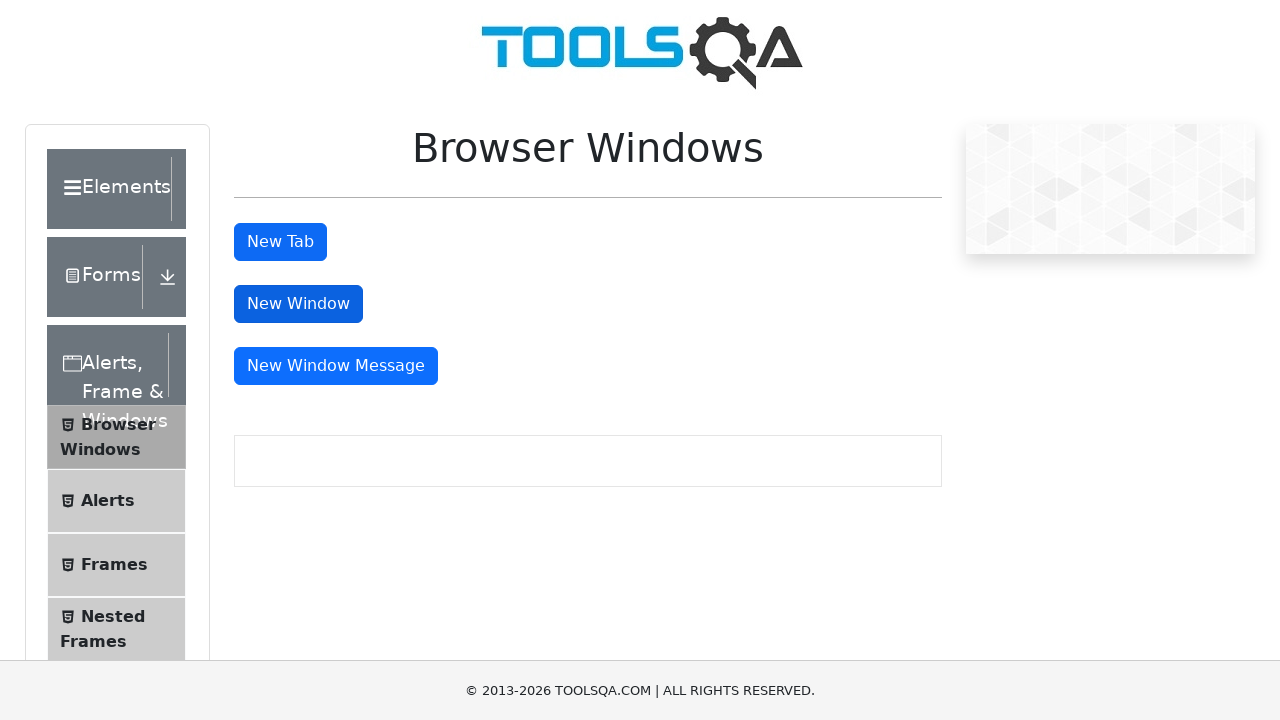

Clicked button to open new window with message at (336, 366) on #messageWindowButton
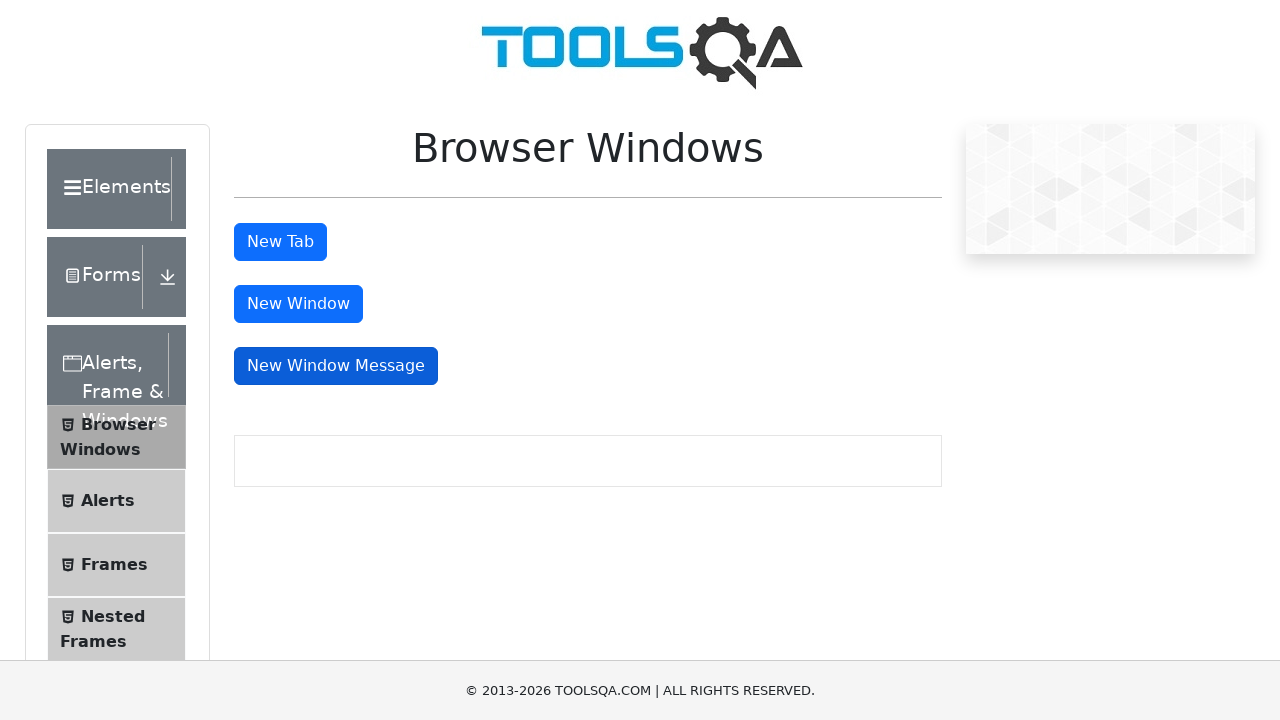

Waited for all windows and tabs to open
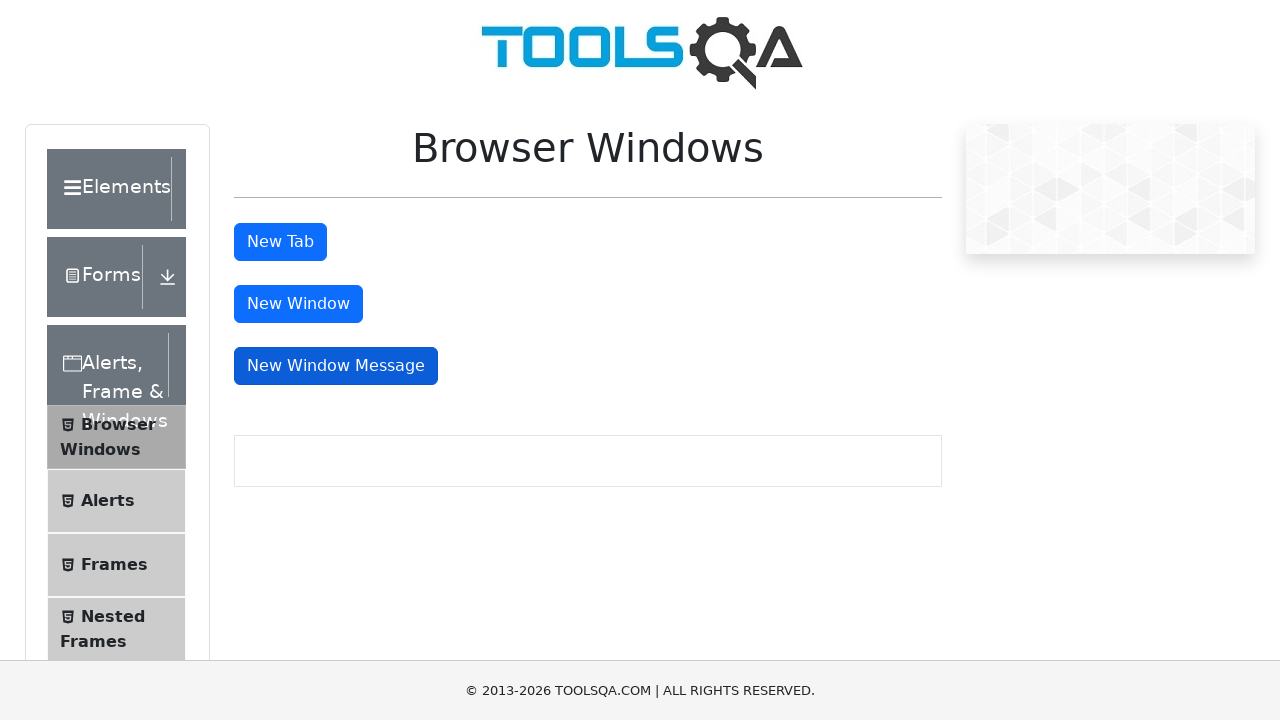

Brought new page to front
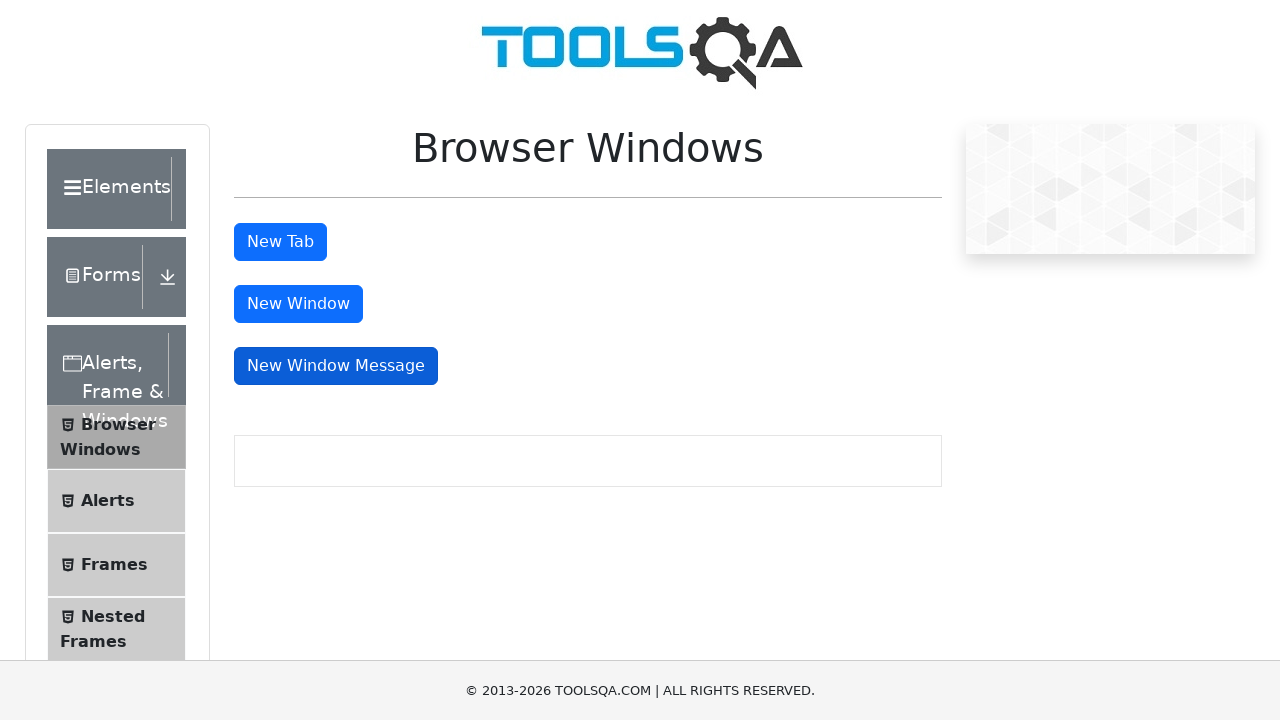

Extracted text from sample heading: This is a sample page
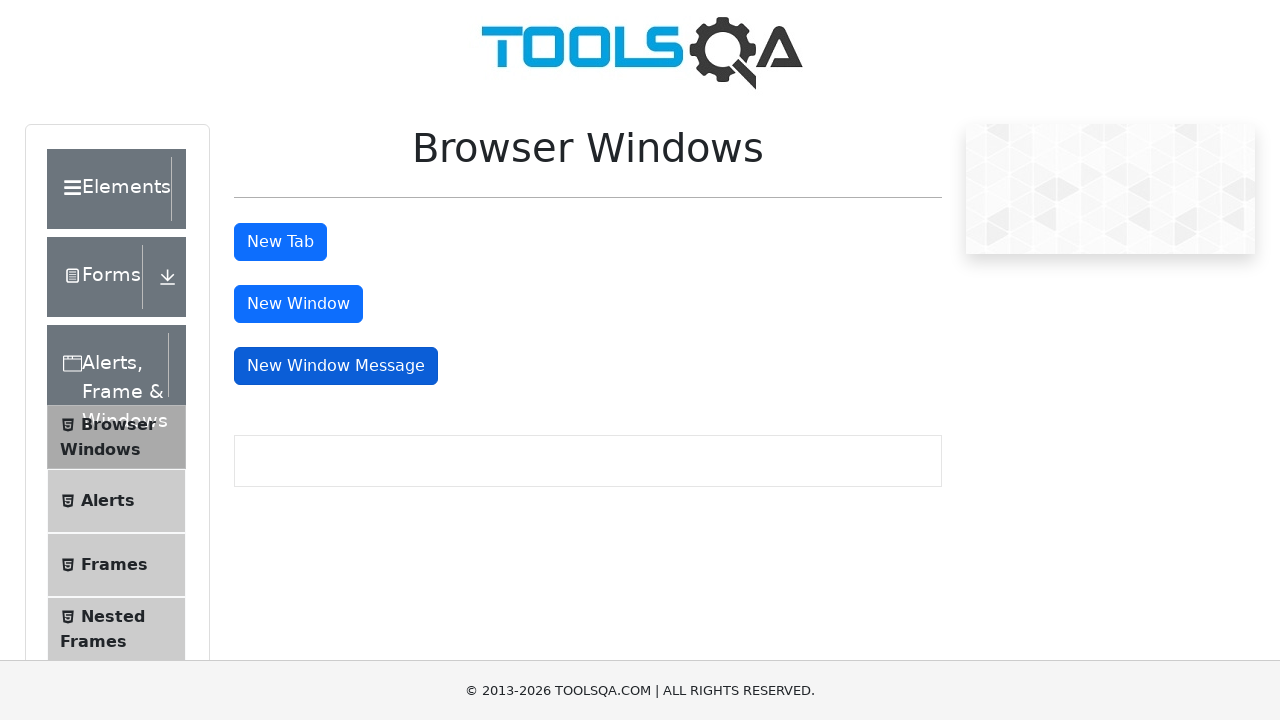

Page at URL https://demoqa.com/sample has no tab title
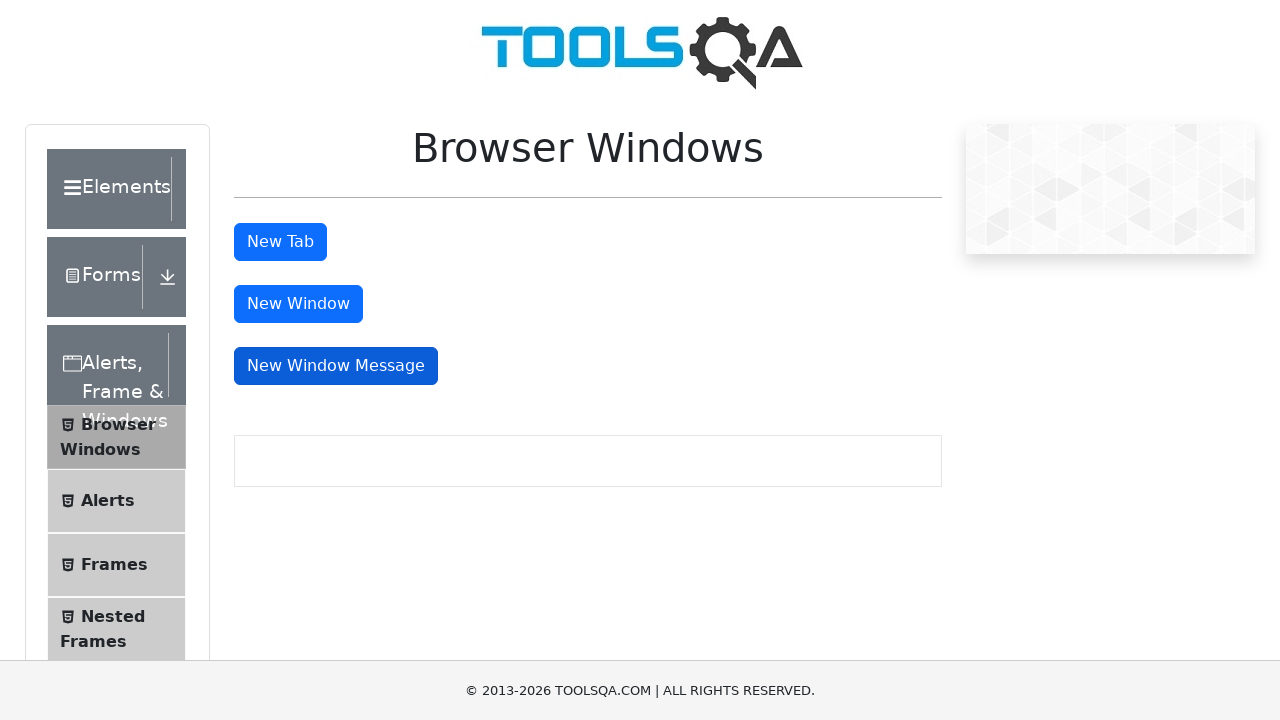

Brought new page to front
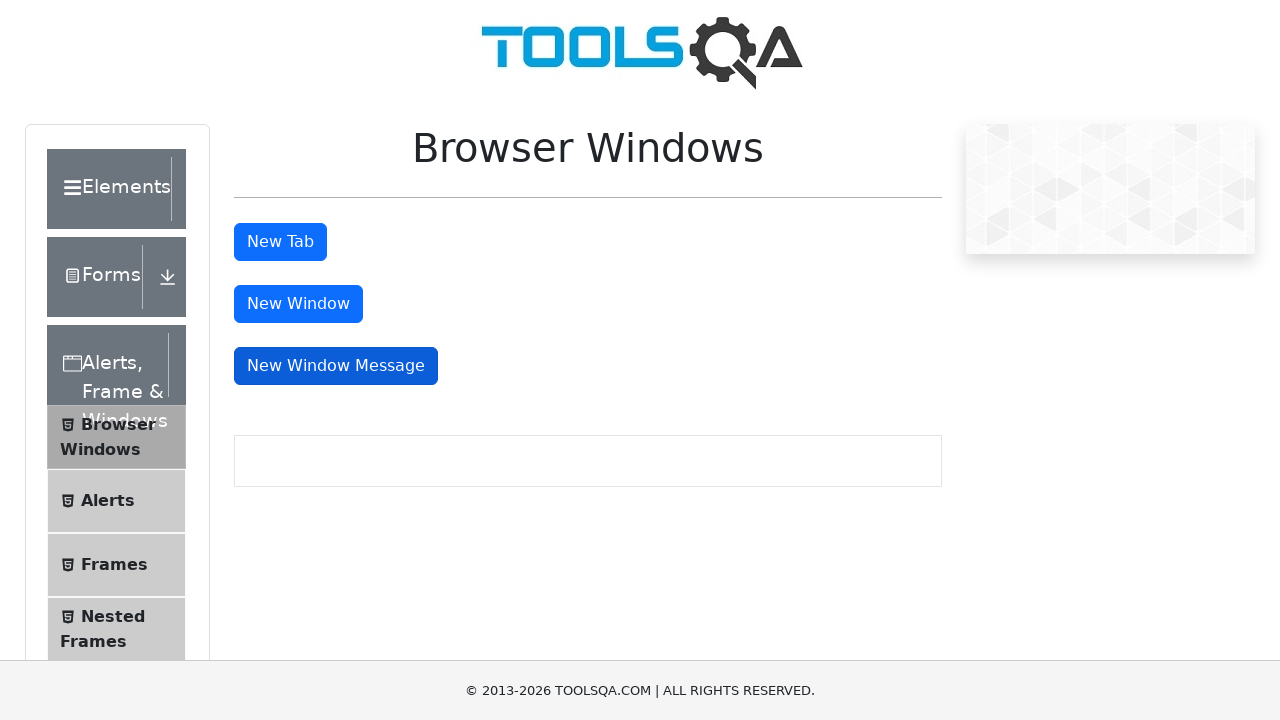

Extracted text from sample heading: This is a sample page
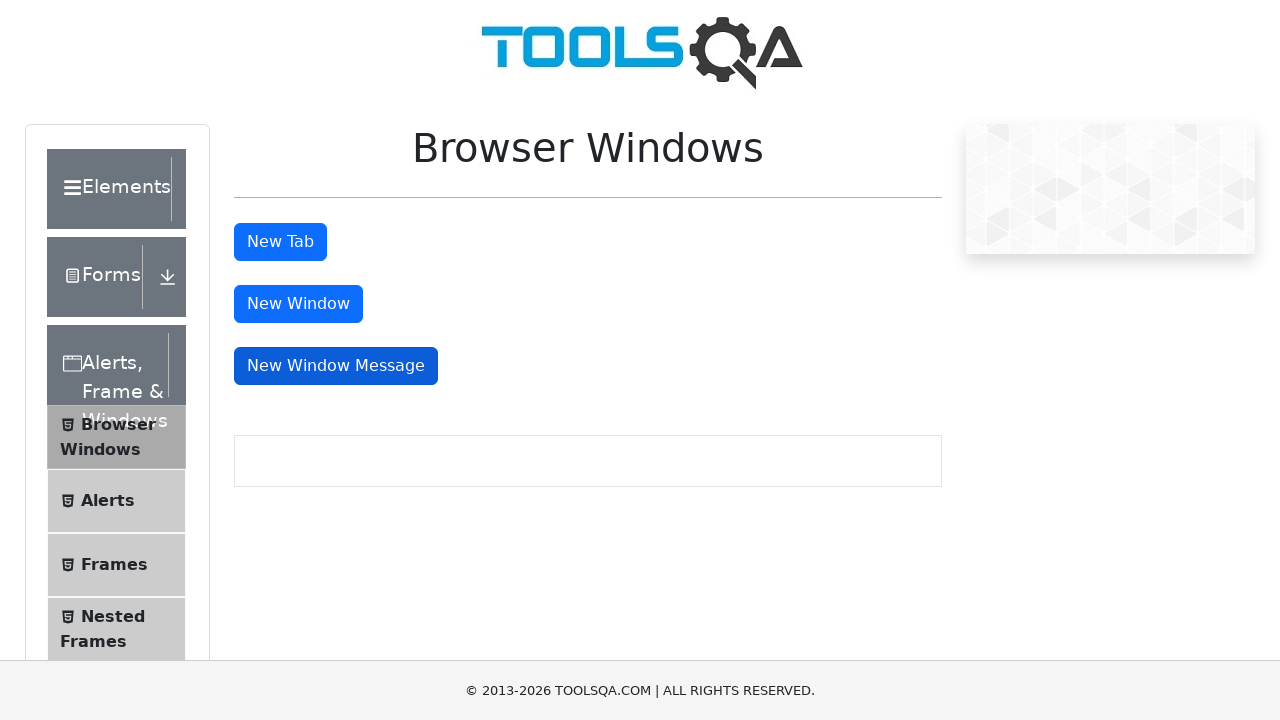

Page at URL https://demoqa.com/sample has no tab title
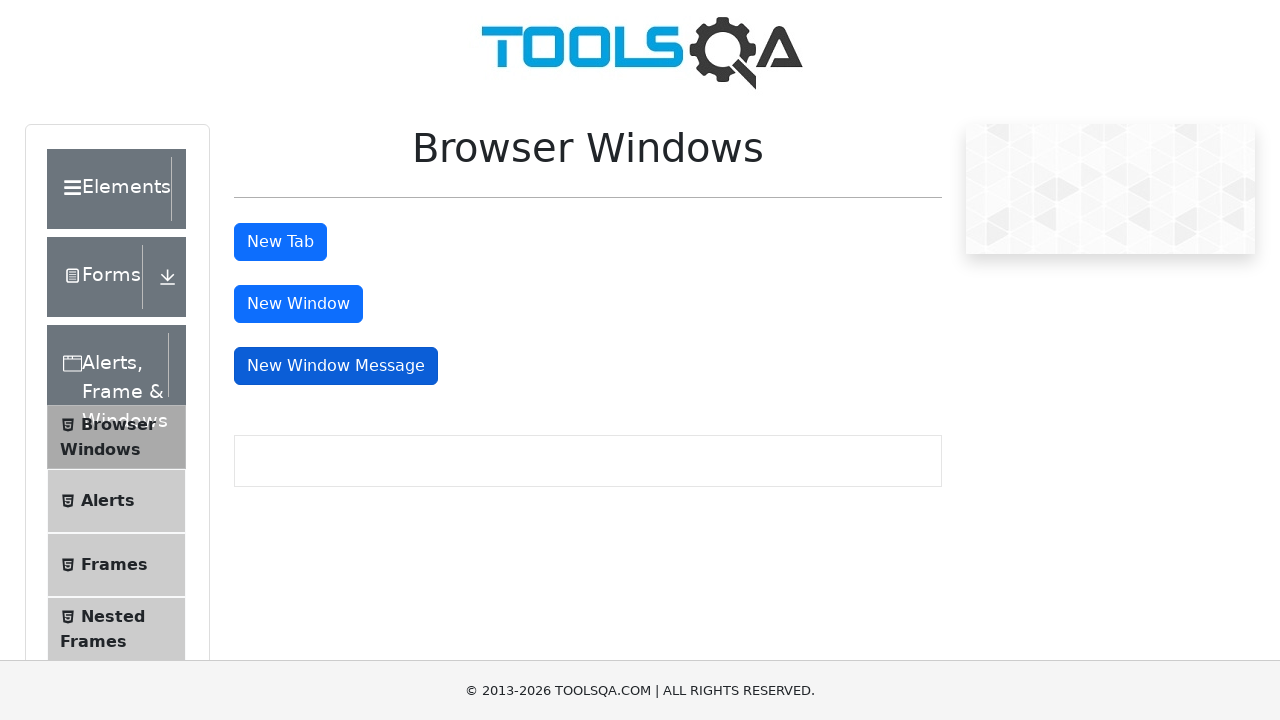

Brought new page to front
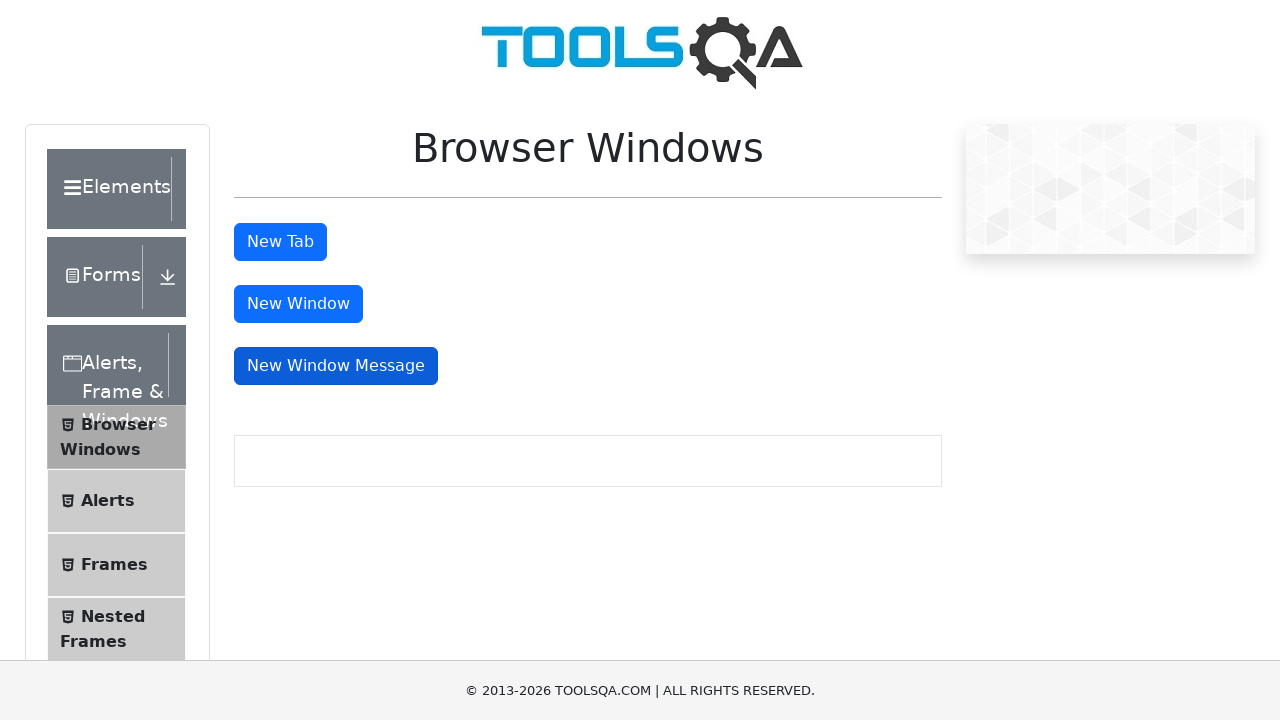

Extracted text from message window: Knowledge increases by sharing but not by saving. Please share this website with your friends and in your organization.
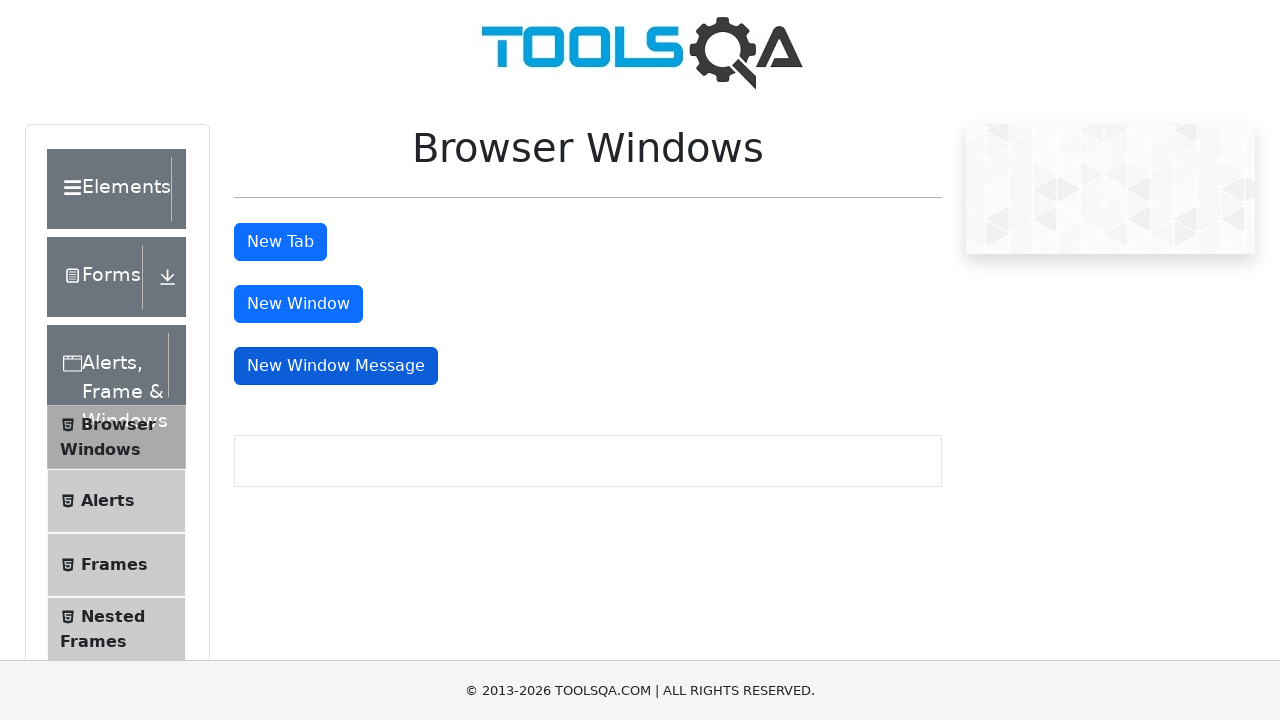

Page at URL about:blank has no tab title
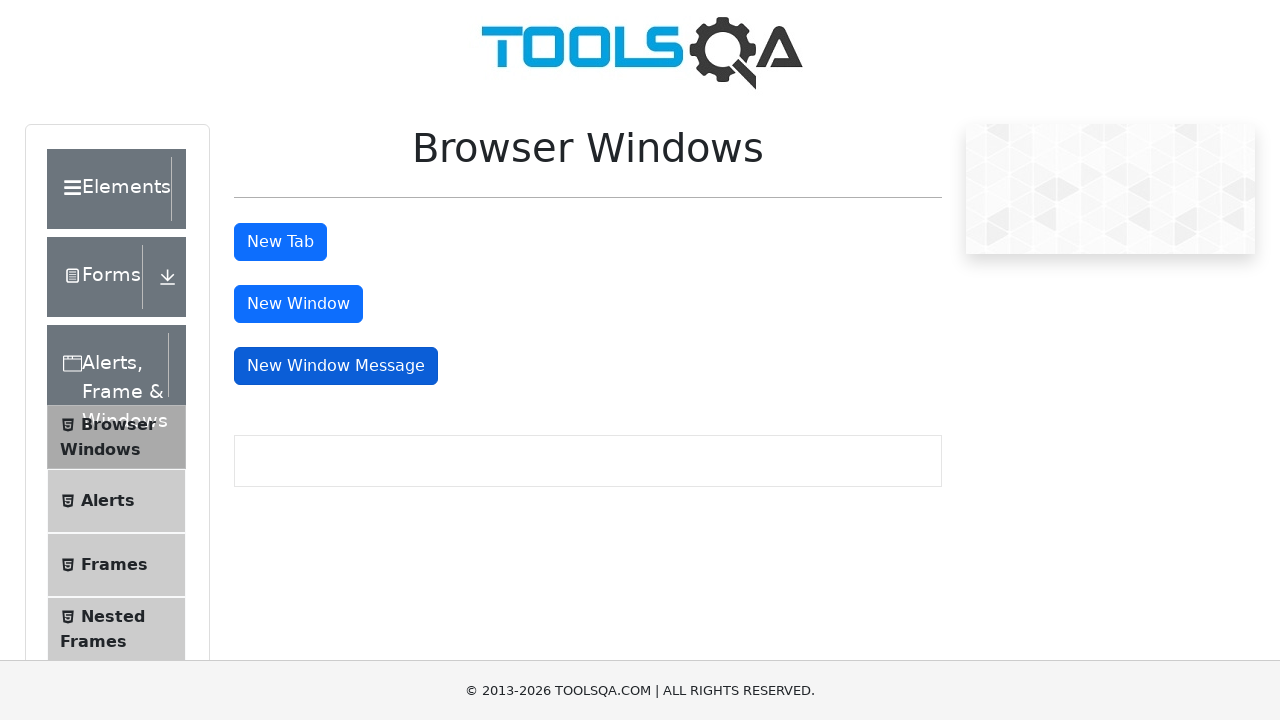

Verified main page title: demosite for URL: https://demoqa.com/browser-windows
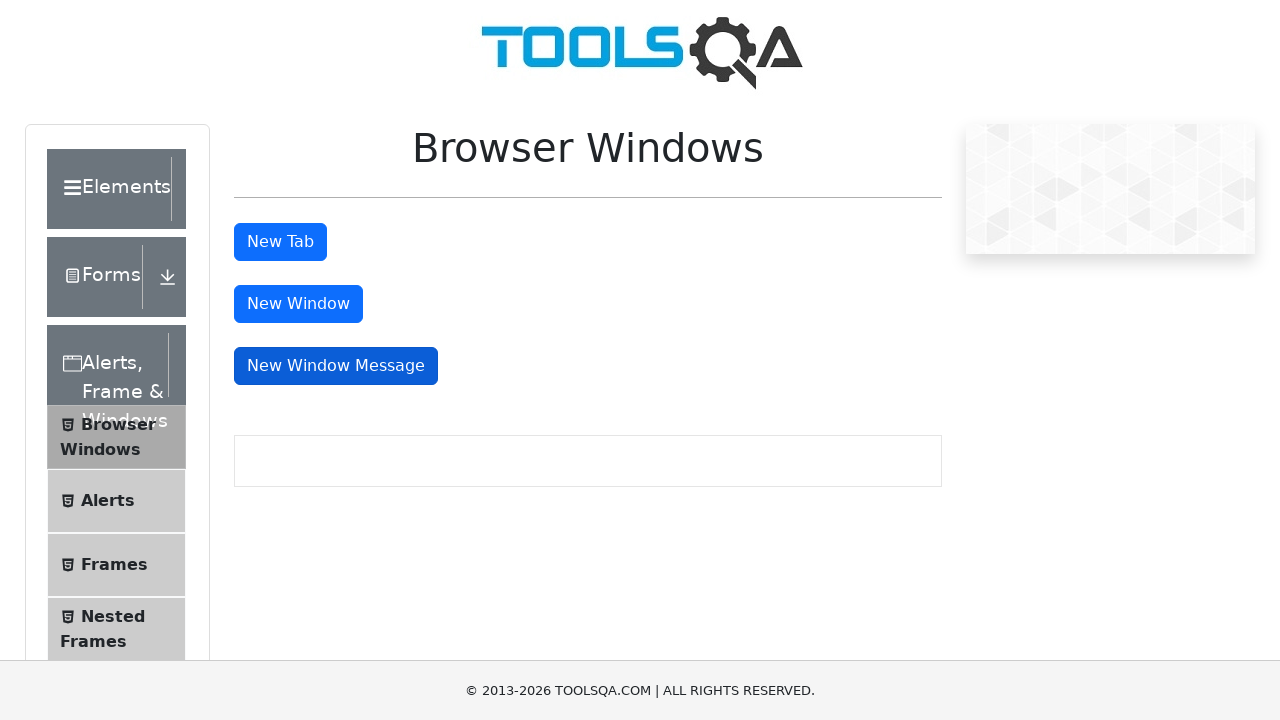

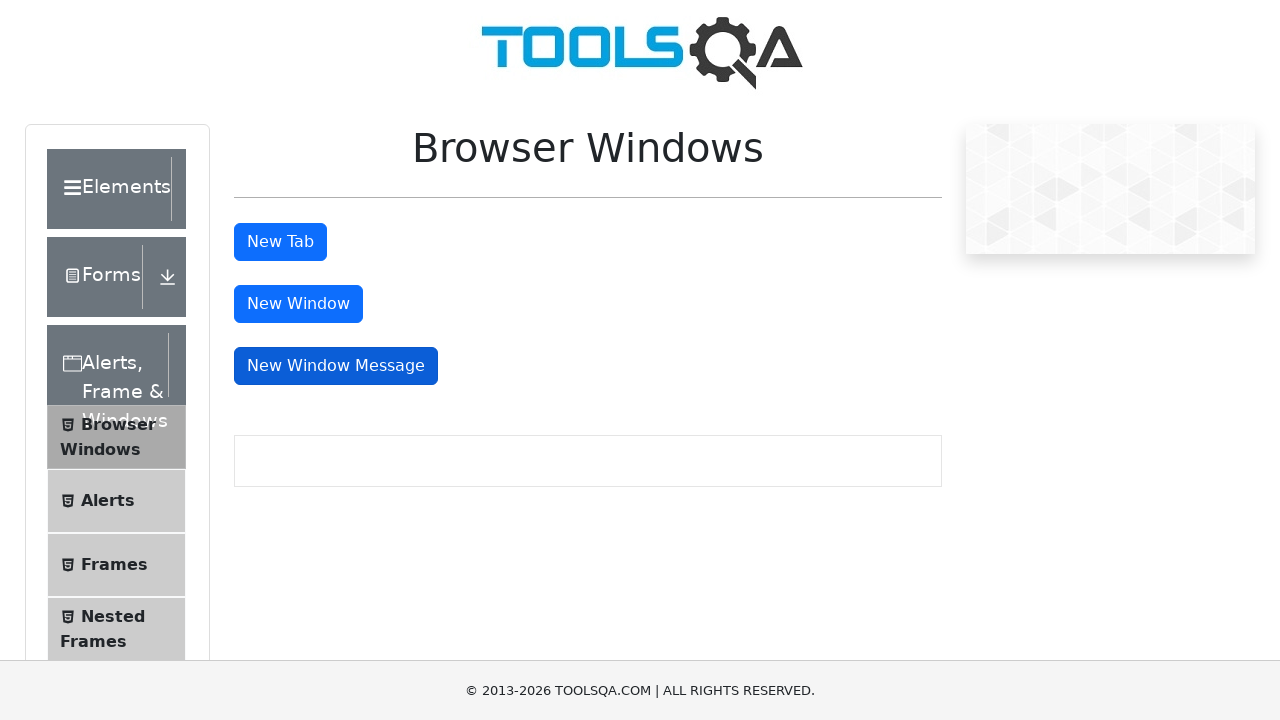